Tests navigation on USPS website by hovering over the Send tab and clicking on "Look Up a ZIP Code" link from the dropdown menu, then verifies the page title.

Starting URL: https://www.usps.com

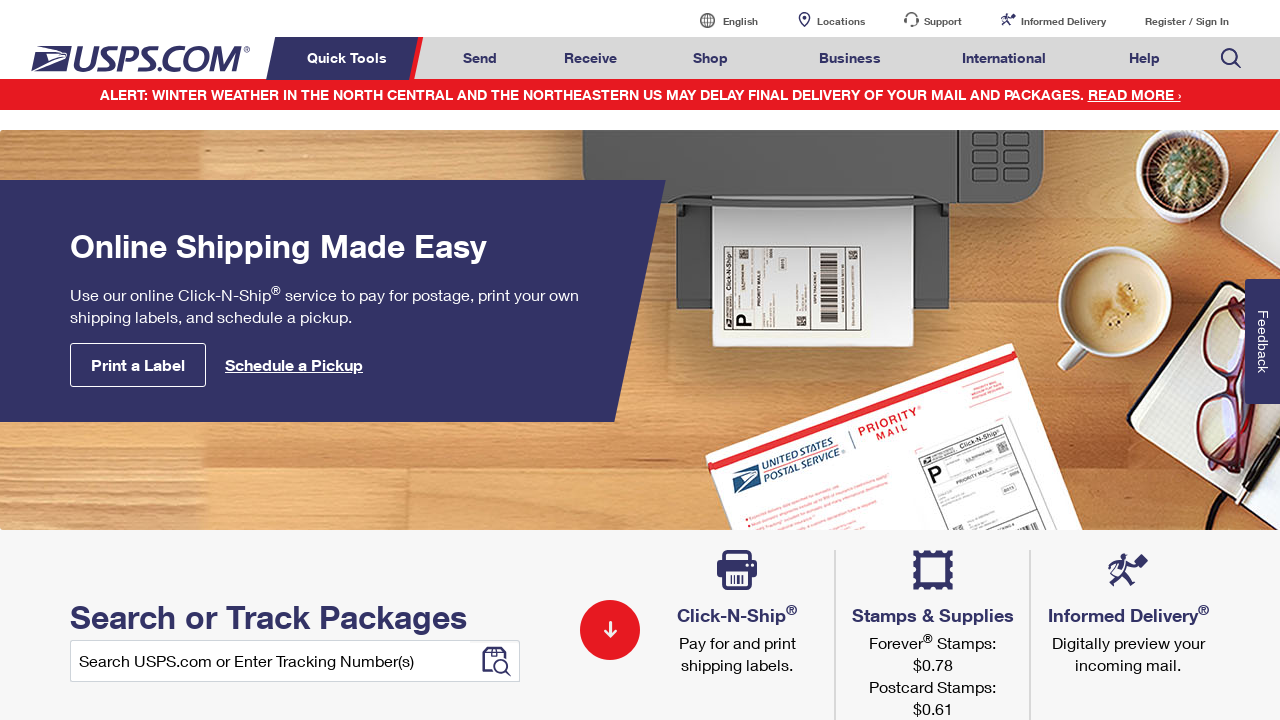

Hovered over Send tab to open dropdown menu at (480, 58) on xpath=//*[text()='Send']
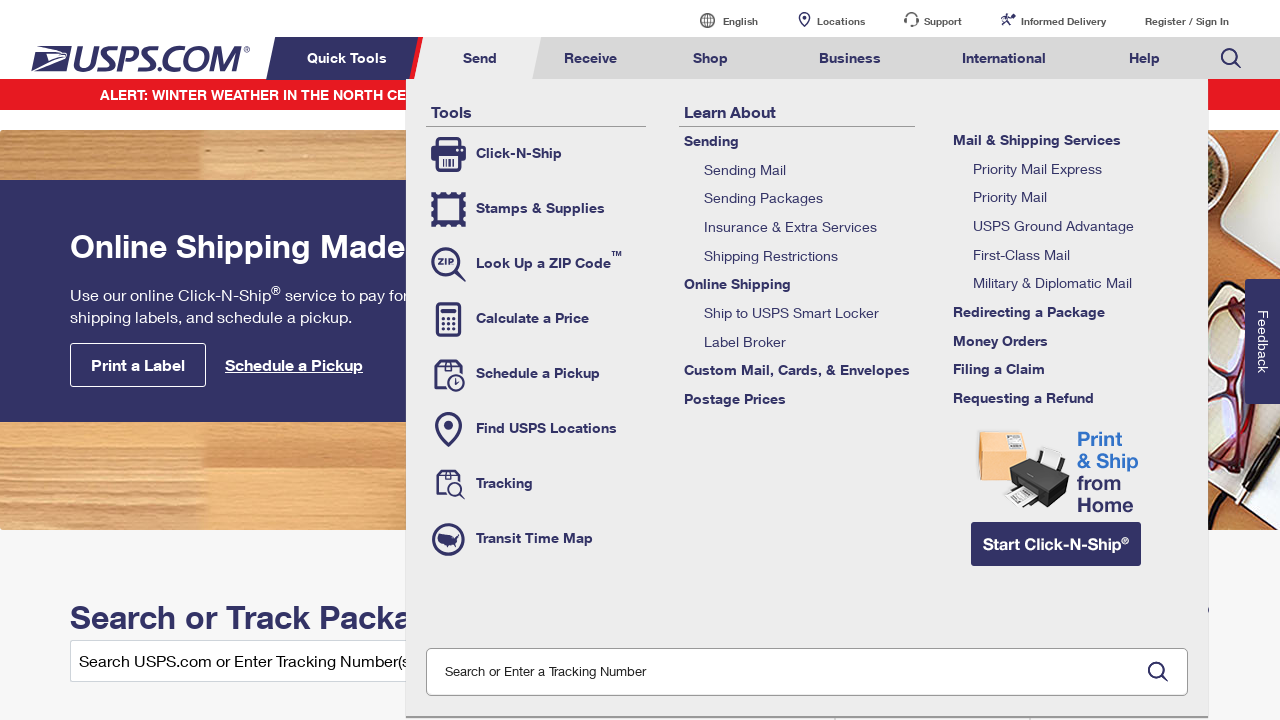

Clicked on 'Look Up a ZIP Code' link from dropdown menu at (536, 264) on xpath=//*[text()='Look Up a ZIP Code']
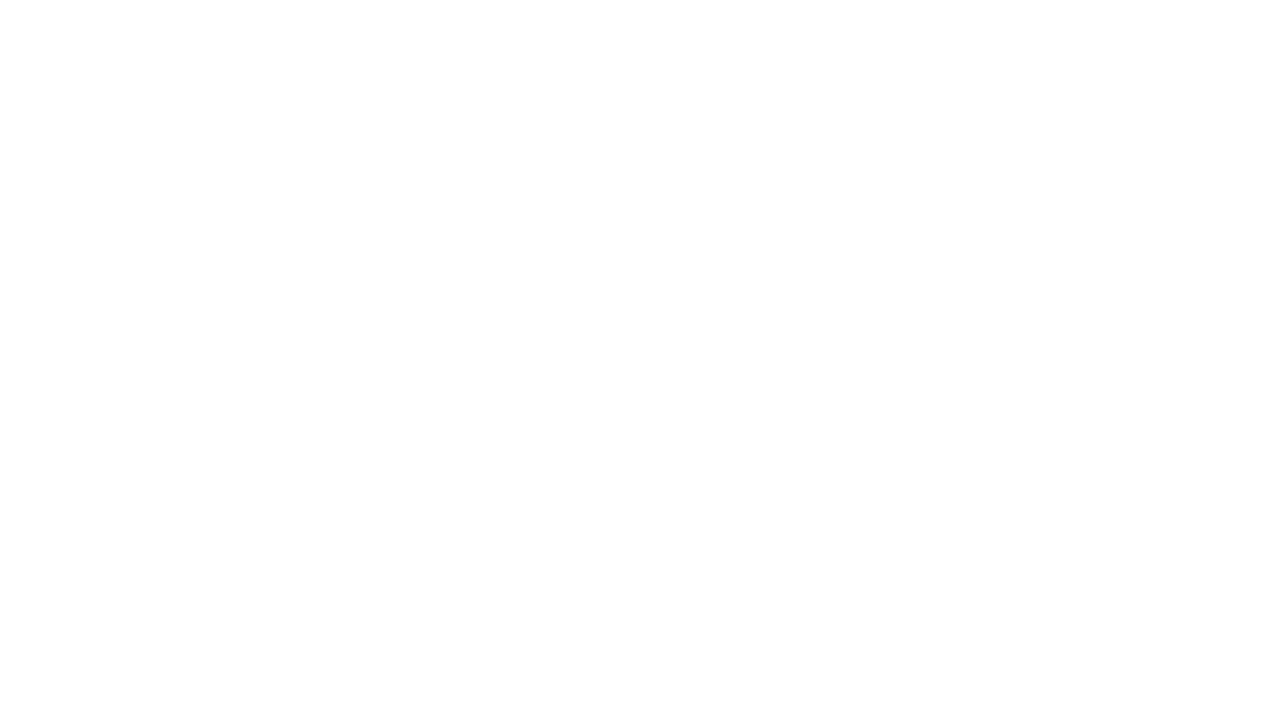

Page loaded and DOM content rendered
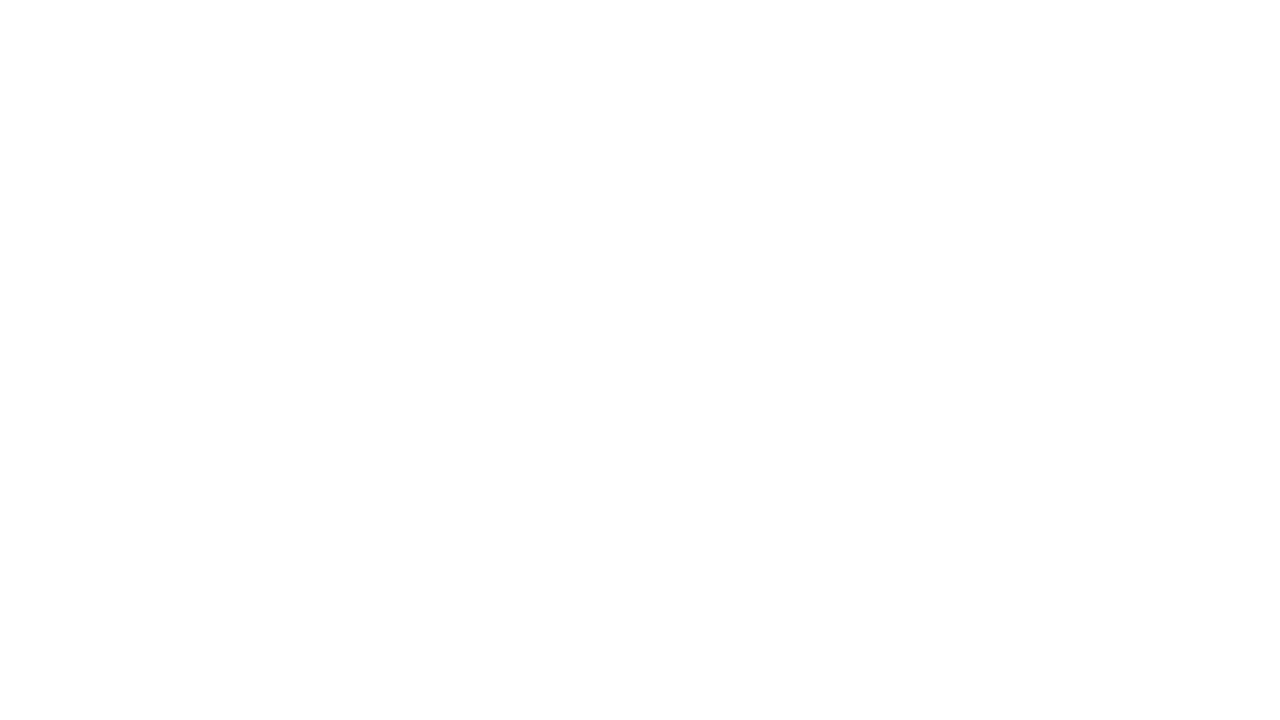

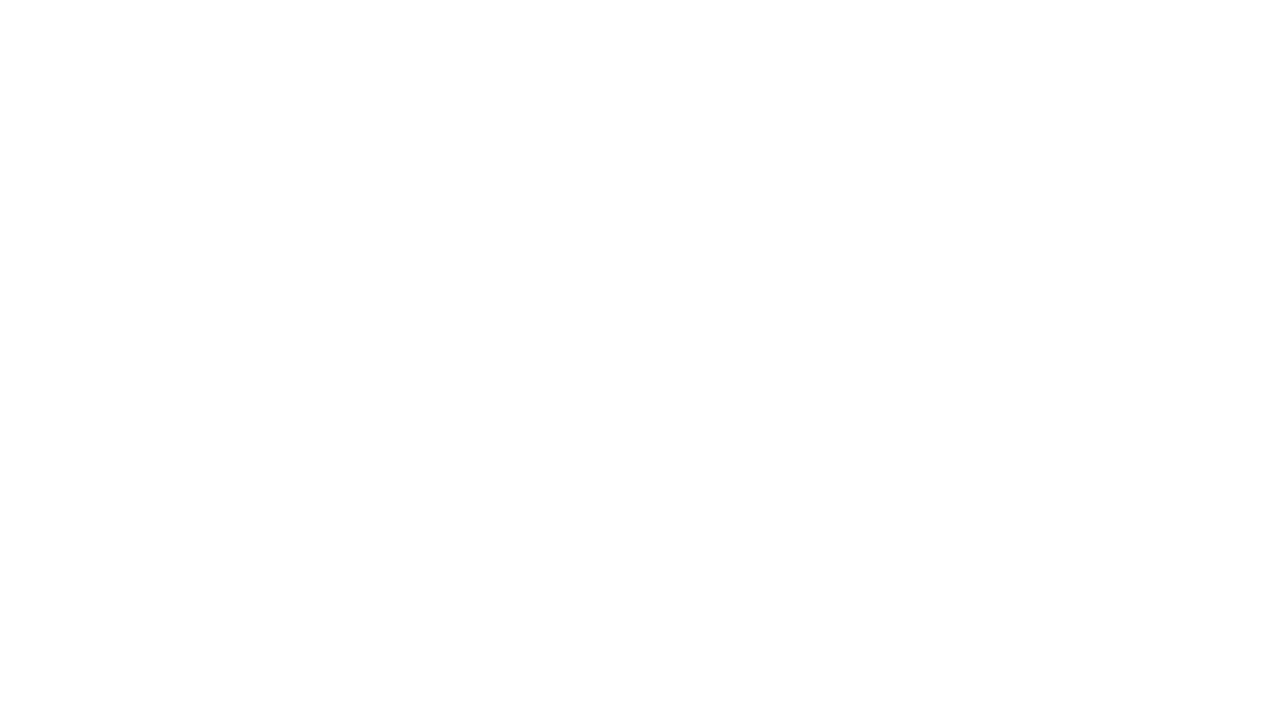